Verifies that the Mathway landing page opens correctly by navigating to the site and checking it loads

Starting URL: https://www.mathway.com/

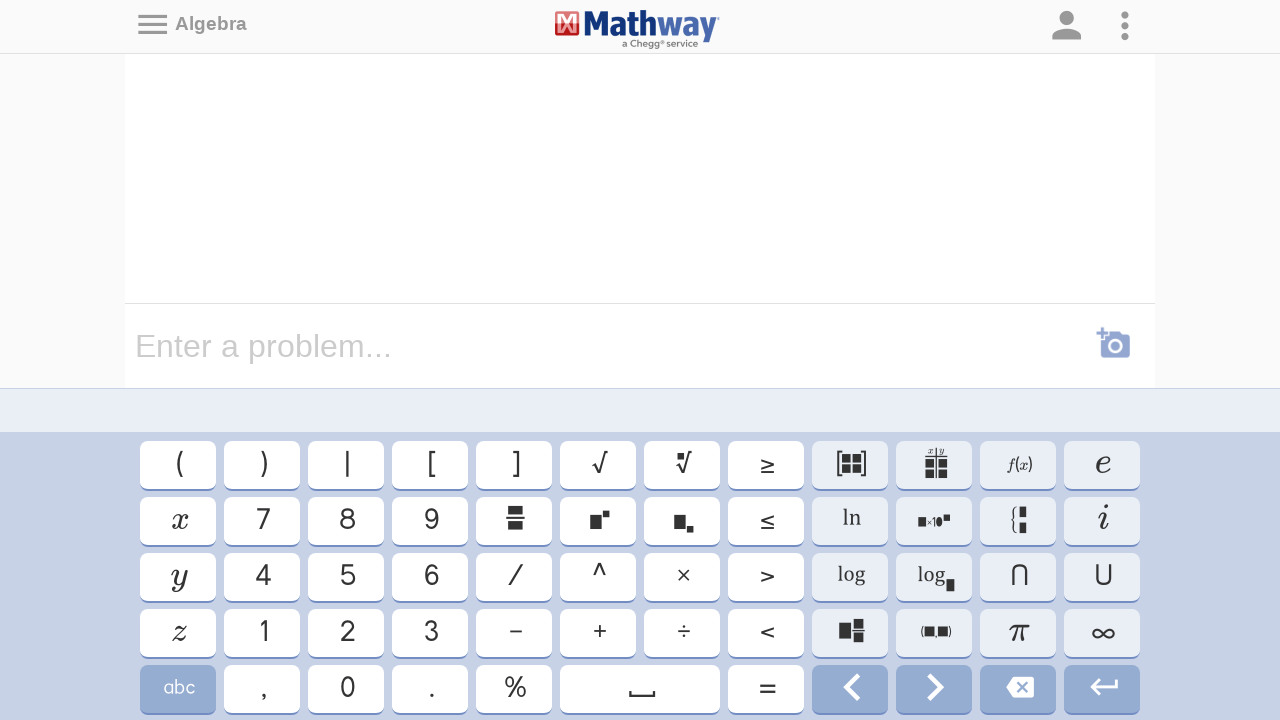

Waited for page DOM to be fully loaded
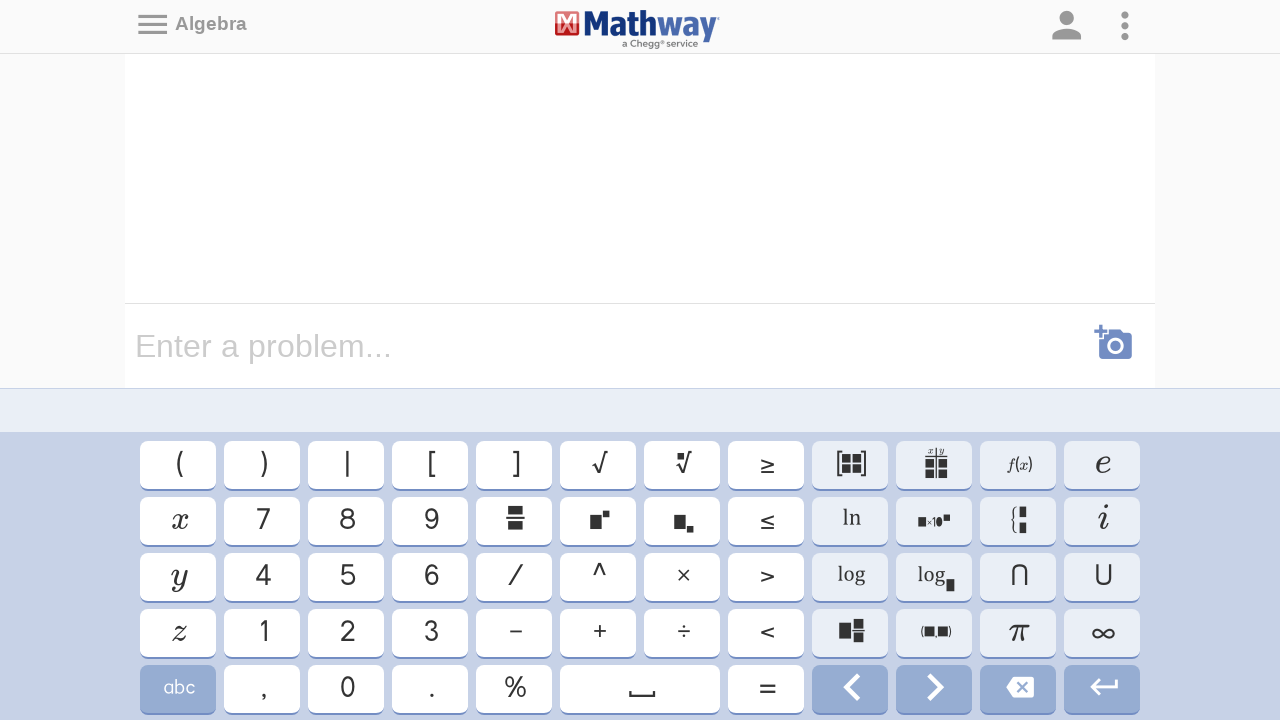

Retrieved page title: Mathway | Algebra Problem Solver
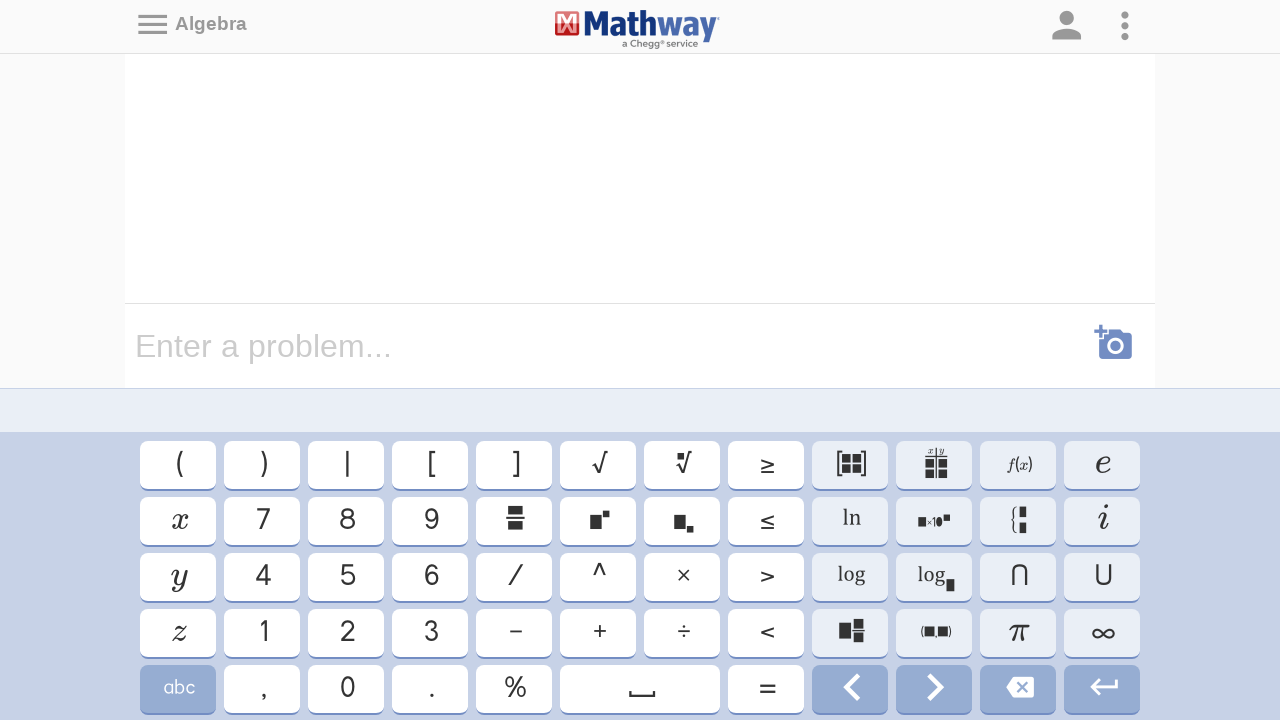

Retrieved page URL: https://www.mathway.com/Algebra
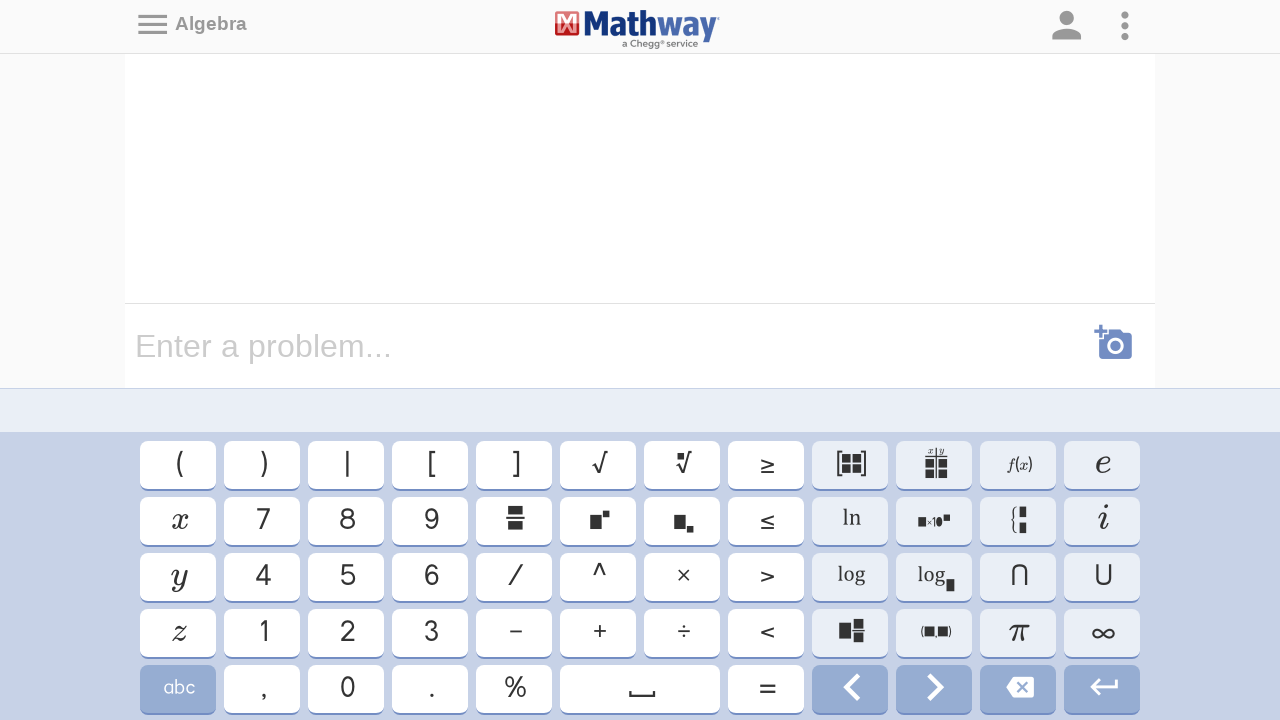

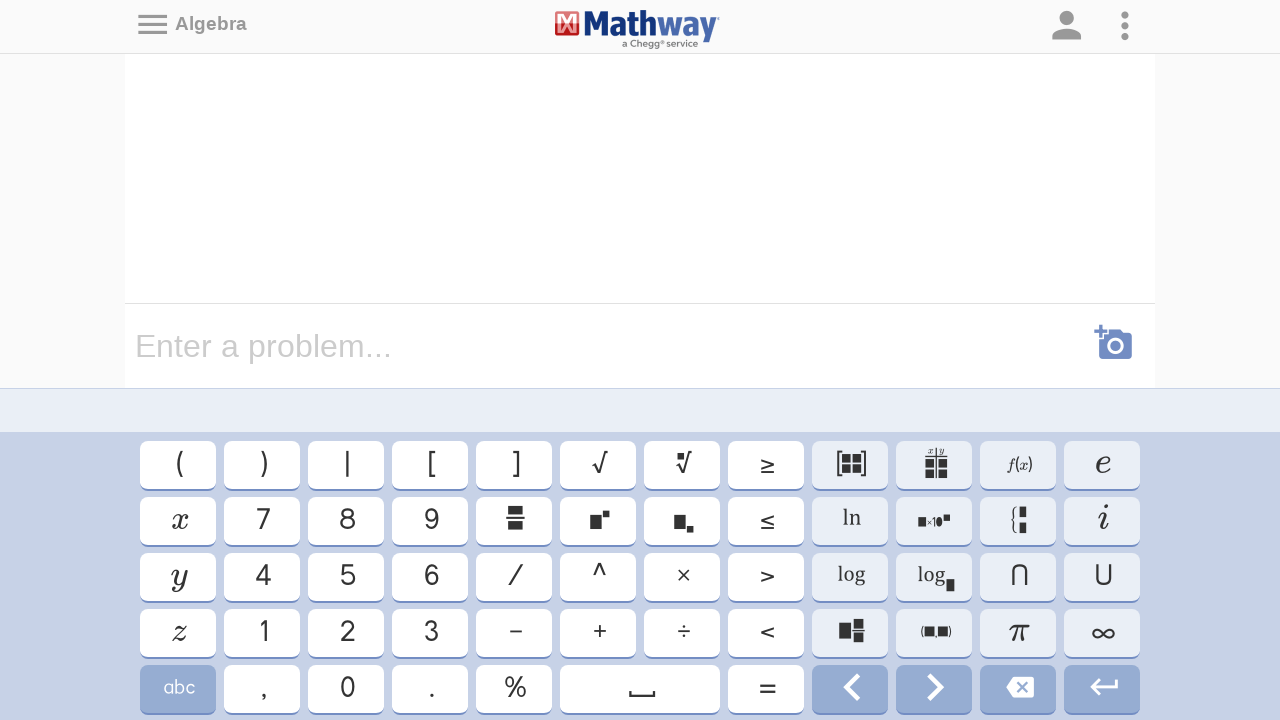